Tests browser navigation functionality by clicking a link, then using browser back, forward, and refresh controls

Starting URL: http://the-internet.herokuapp.com/

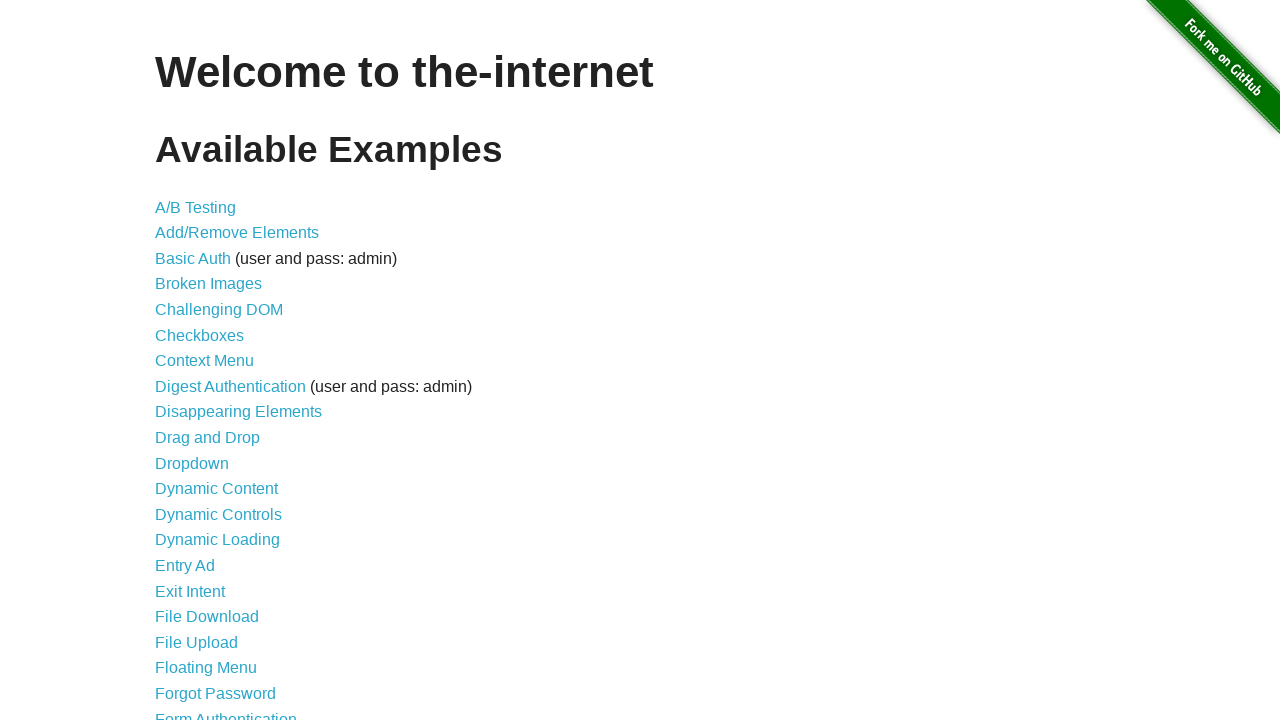

Clicked on Broken Images link at (208, 284) on text=Broken Images
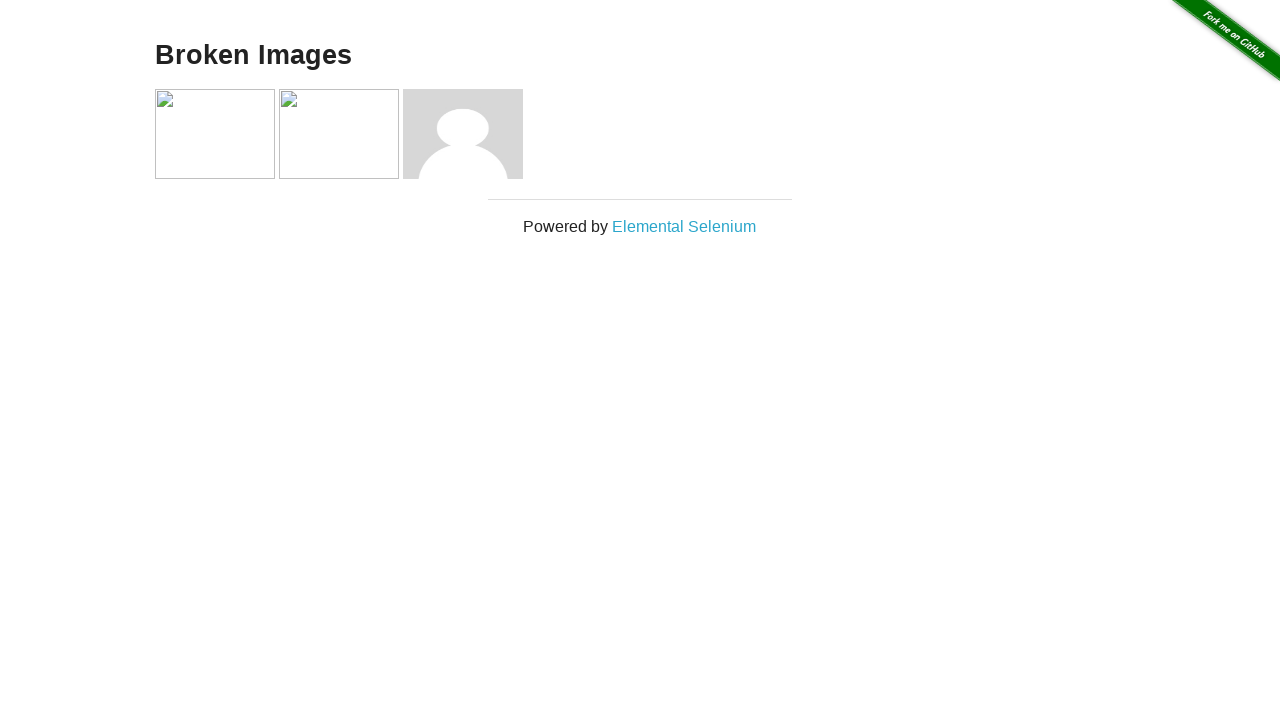

Navigated back to previous page using browser back control
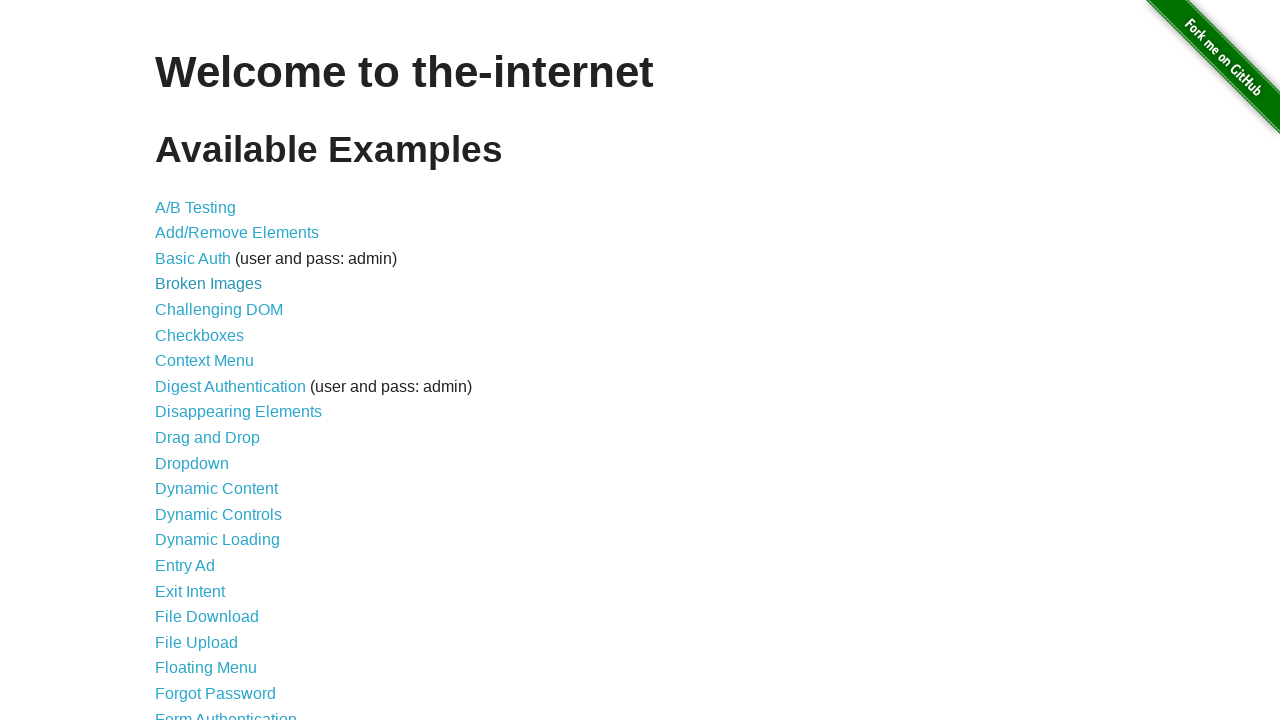

Navigated forward to next page using browser forward control
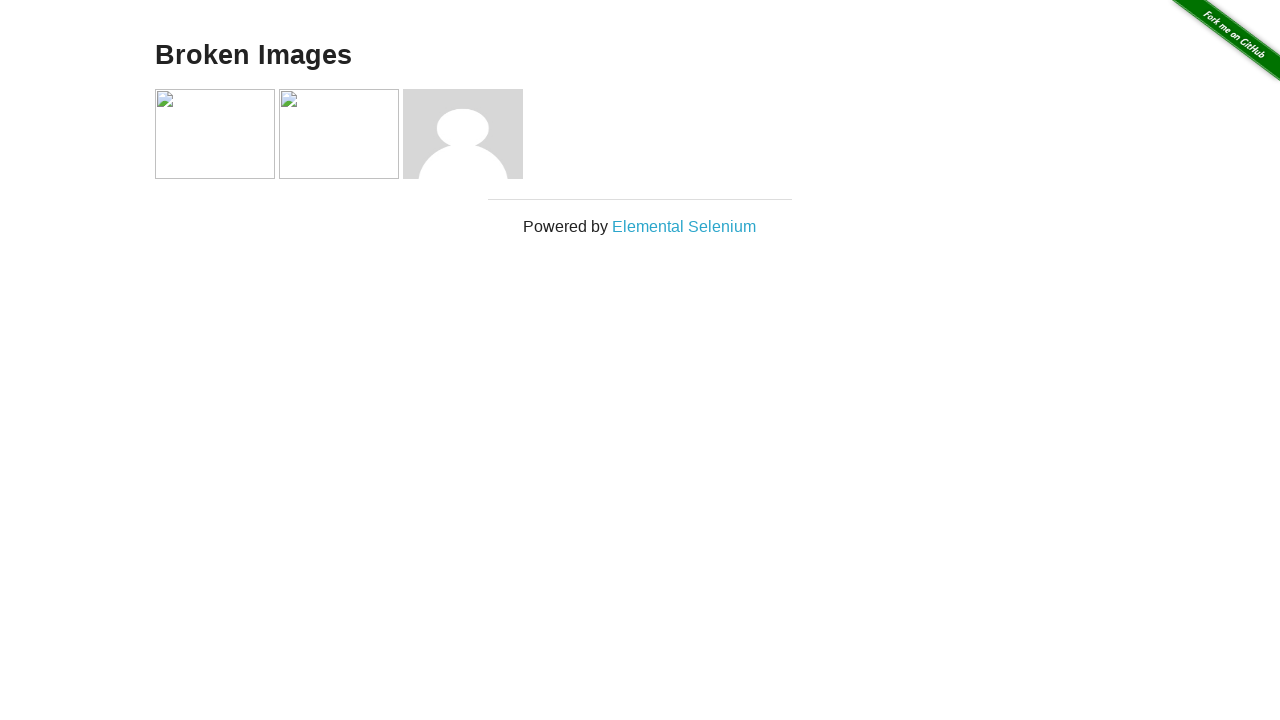

Refreshed the current page
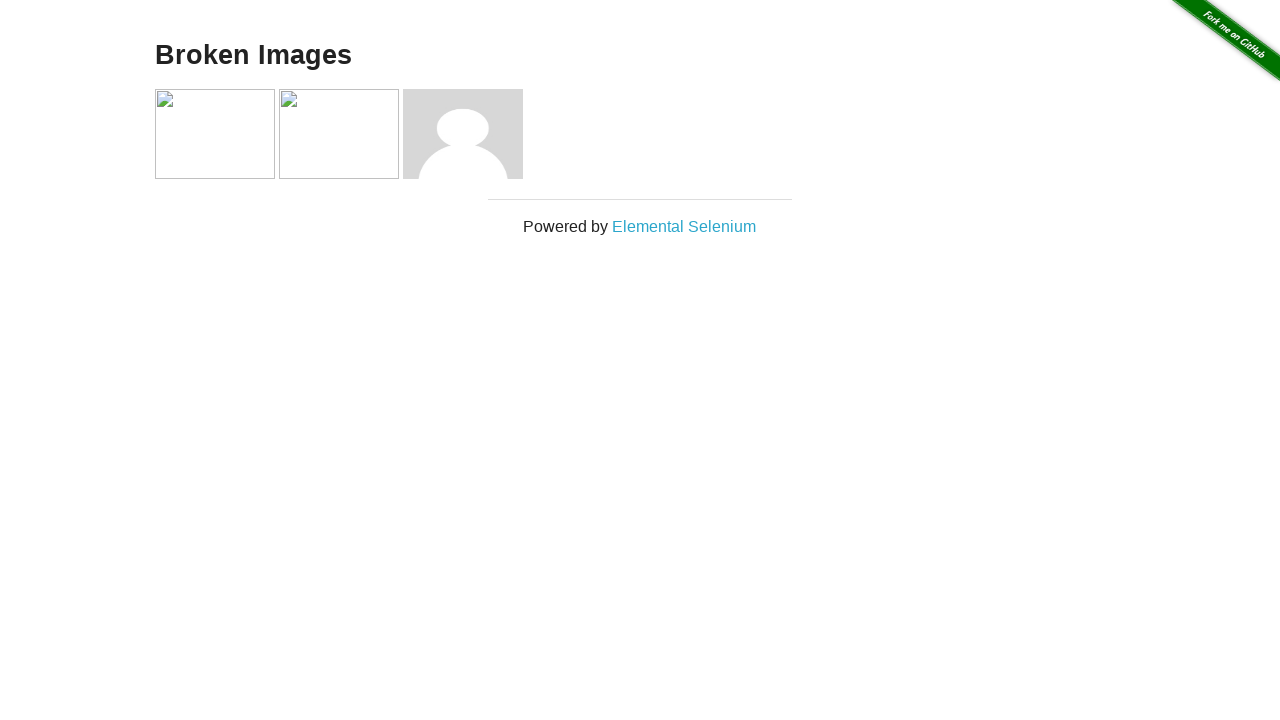

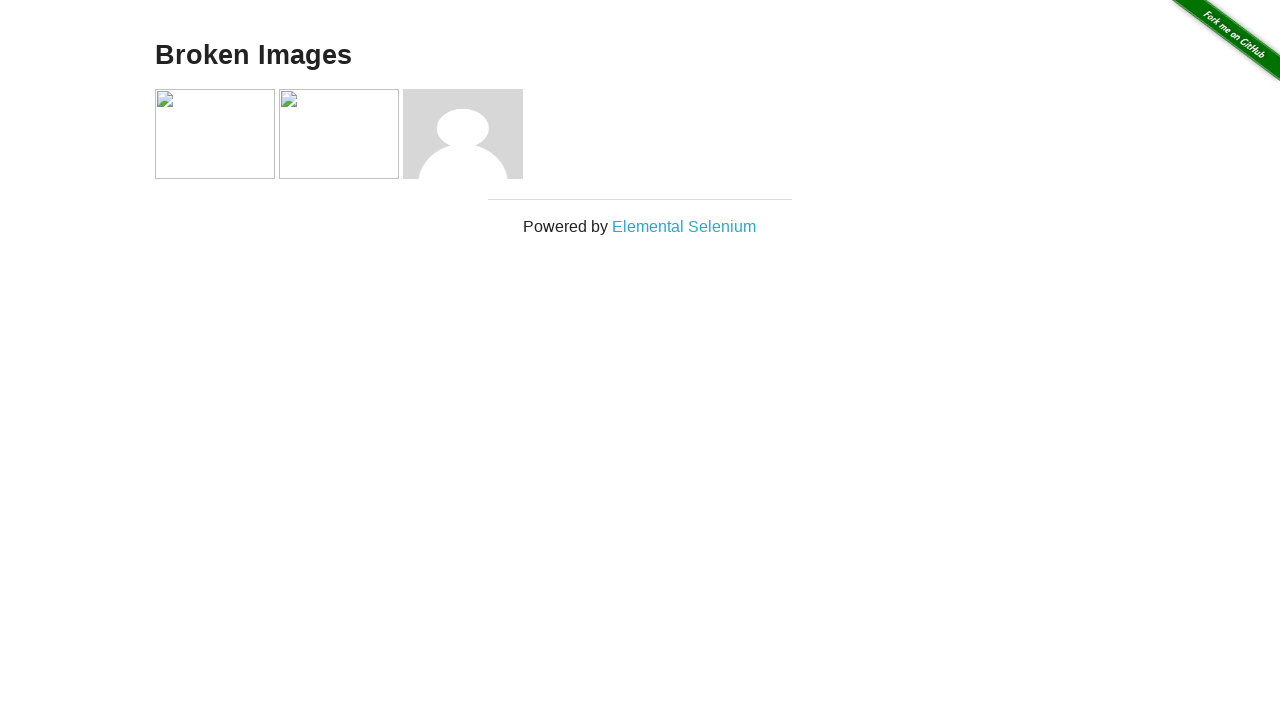